Tests triangle classification with sides 5, 6, 5 expecting an isosceles triangle

Starting URL: https://testpages.eviltester.com/styled/apps/triangle/triangle001.html

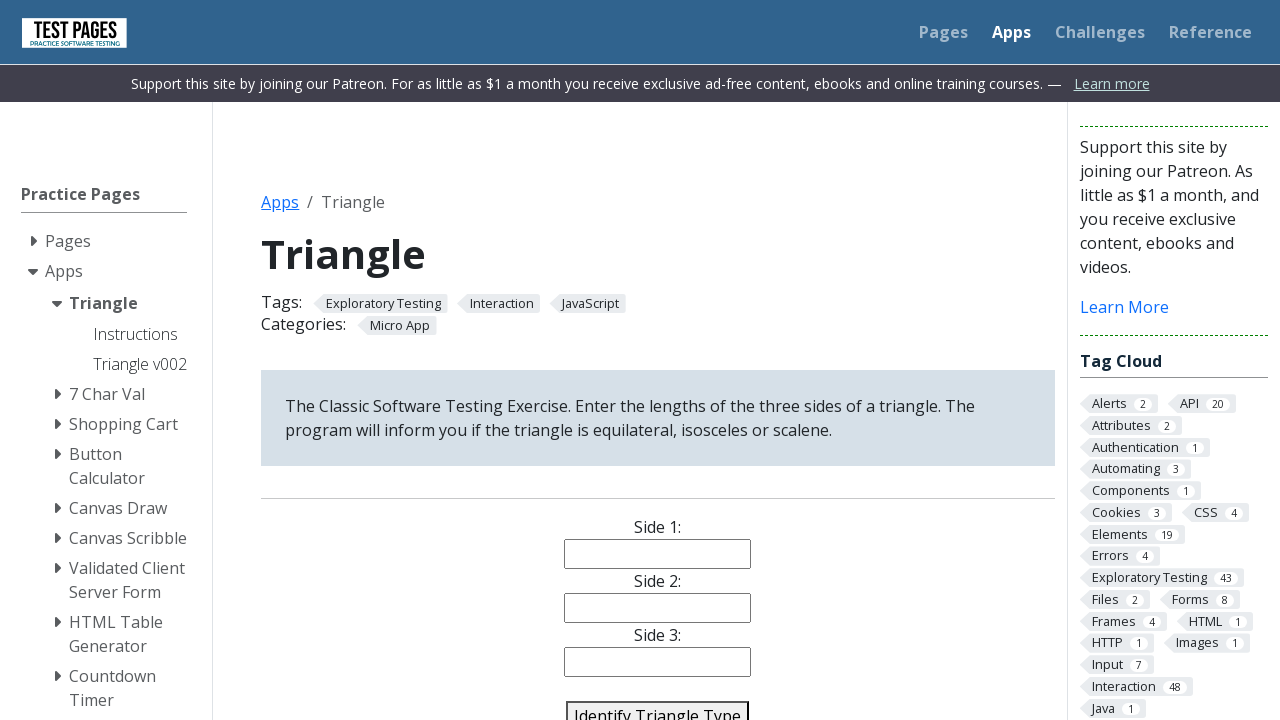

Filled side 1 input with value '5' on input[name='side1']
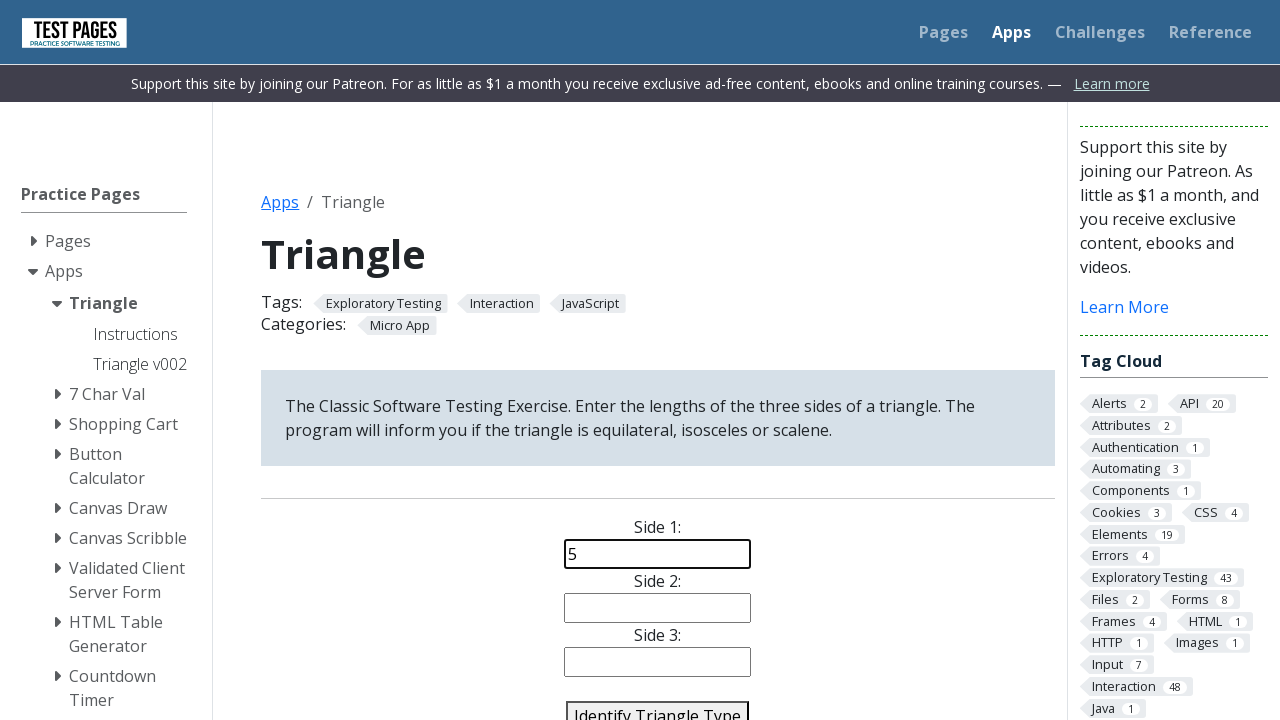

Filled side 2 input with value '6' on input[name='side2']
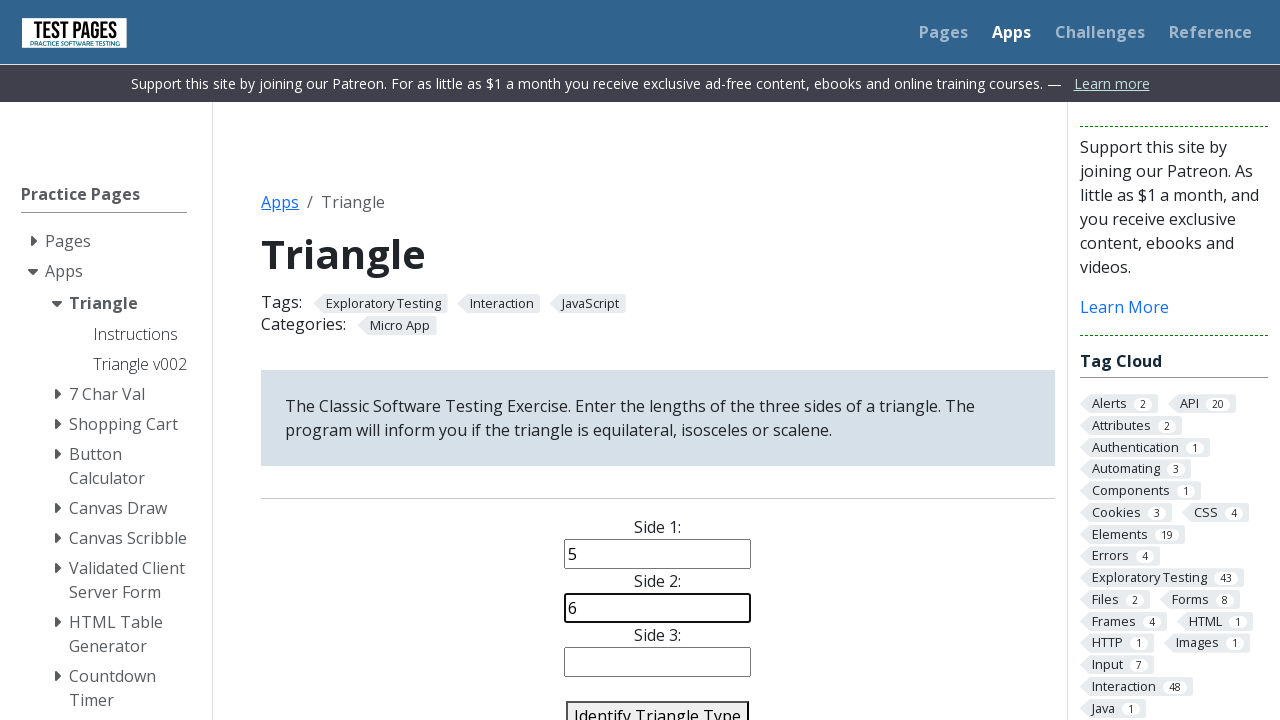

Filled side 3 input with value '5' on input[name='side3']
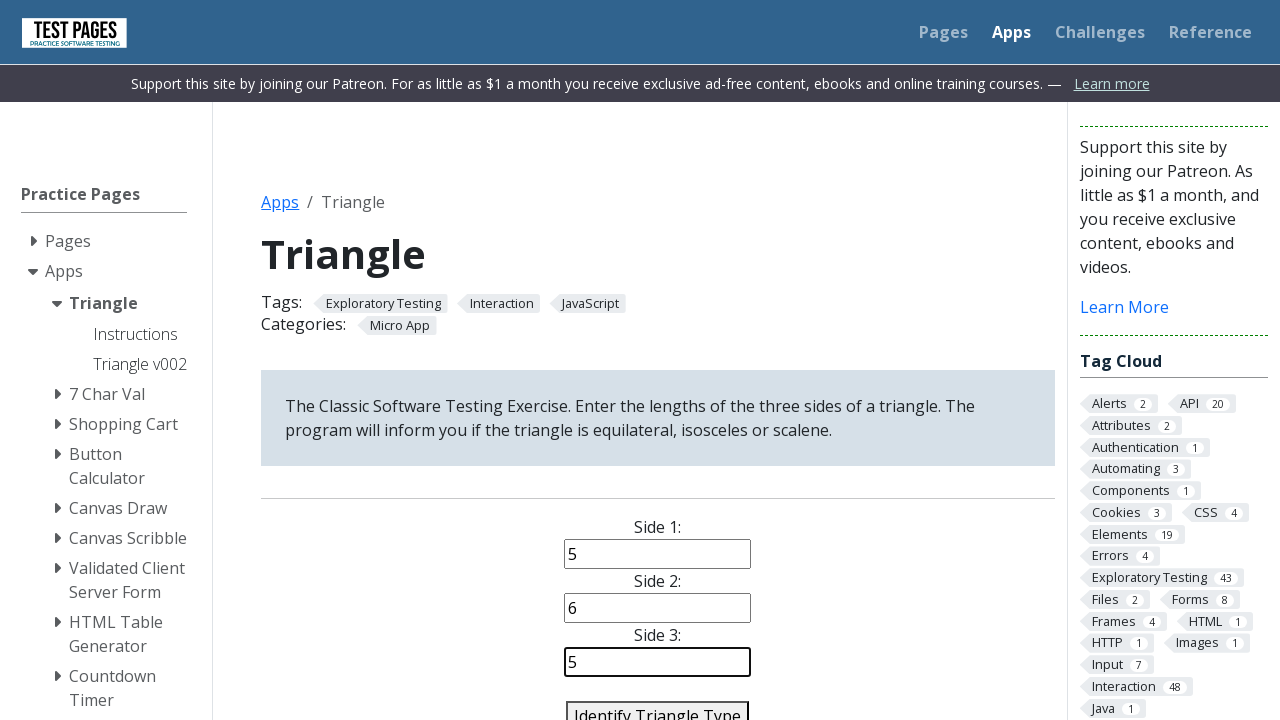

Clicked identify triangle button to classify triangle with sides 5, 6, 5 at (658, 705) on #identify-triangle-action
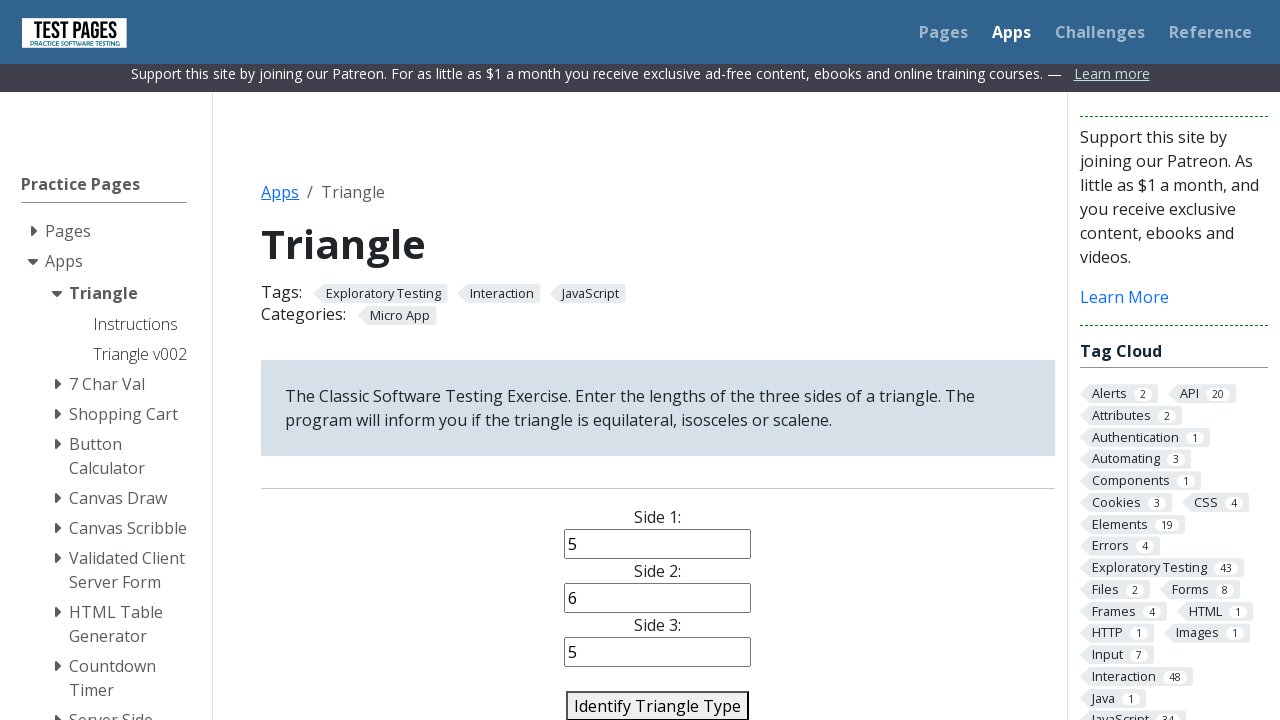

Triangle classification result appeared
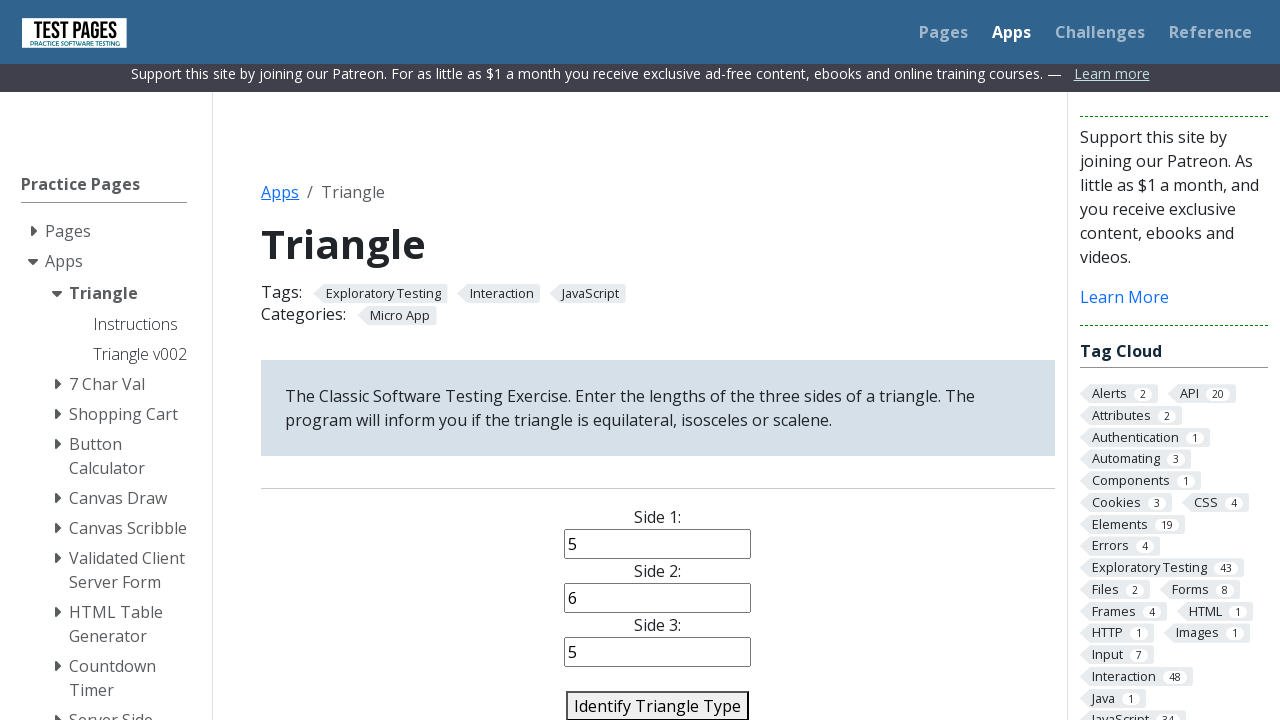

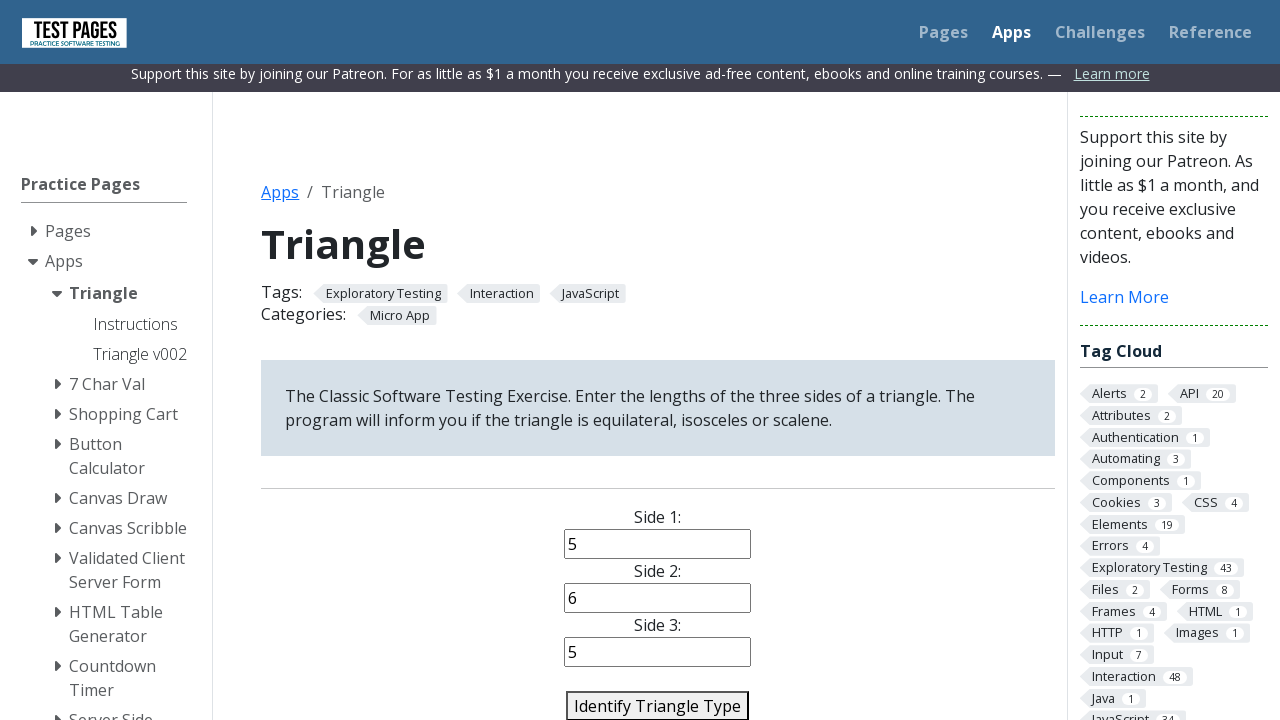